Tests that the toggle all checkbox updates its state when individual items are completed or cleared.

Starting URL: https://demo.playwright.dev/todomvc

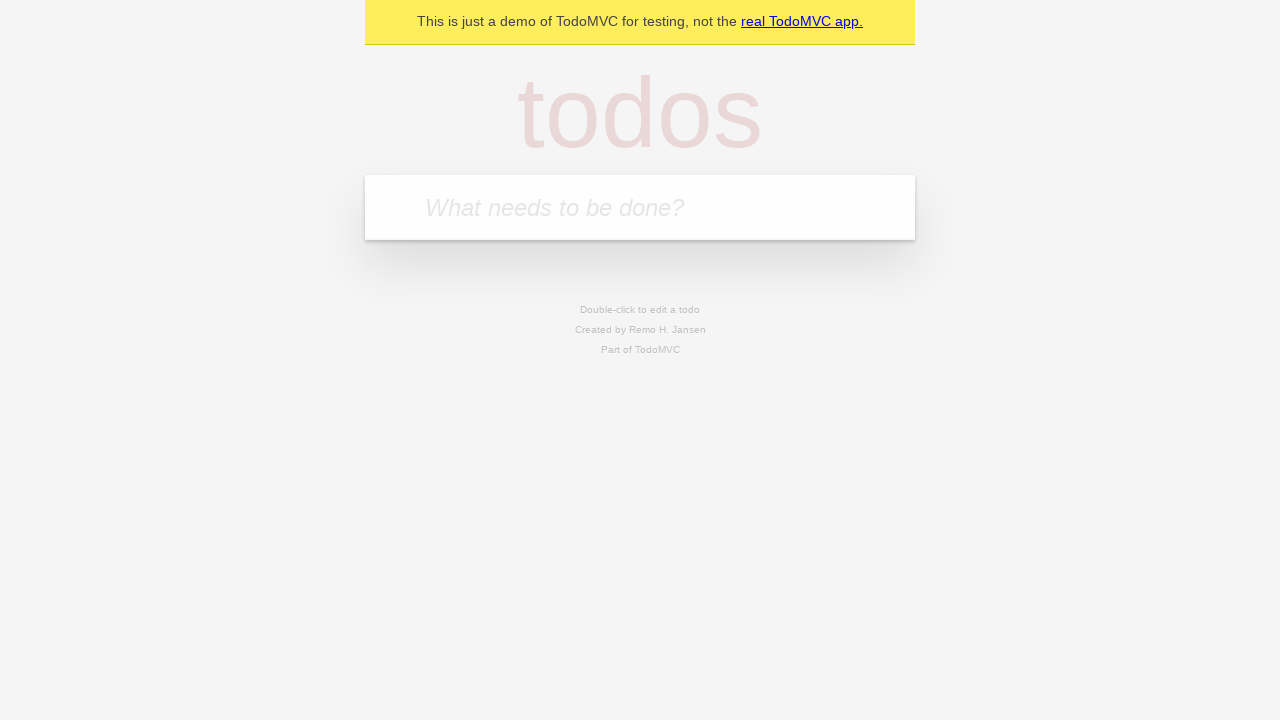

Filled todo input with 'buy some cheese' on internal:attr=[placeholder="What needs to be done?"i]
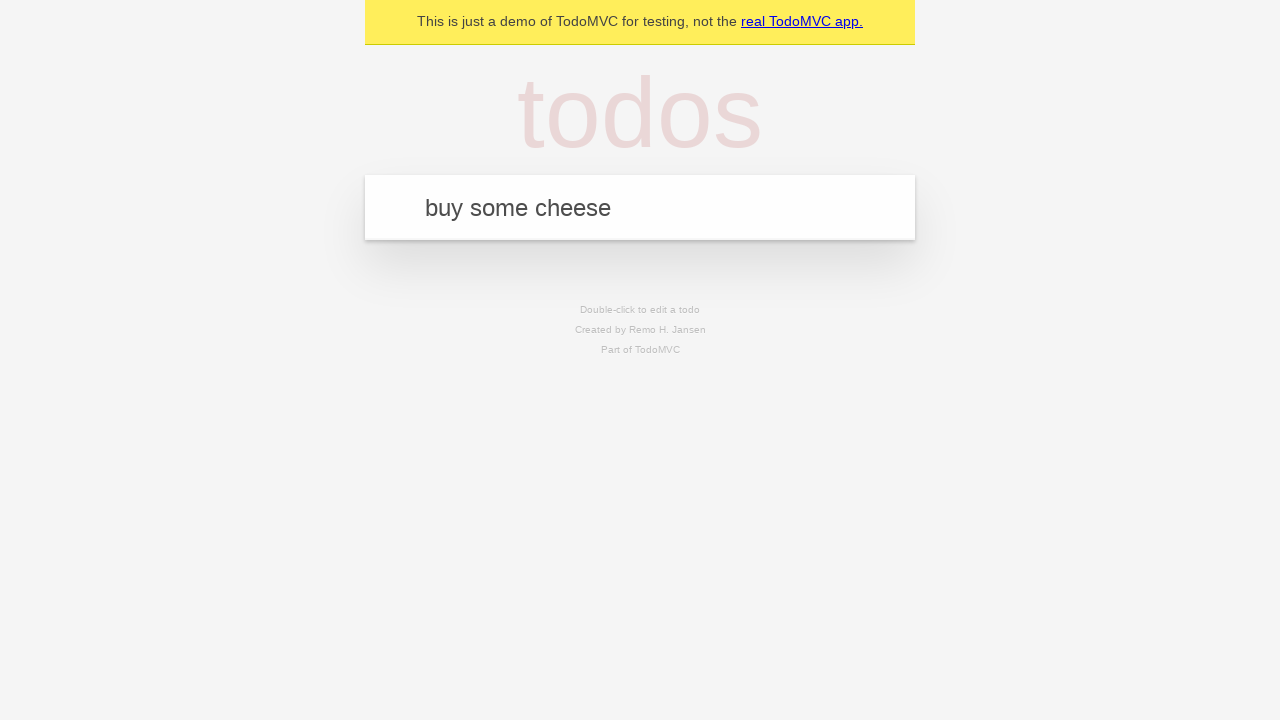

Pressed Enter to add first todo item on internal:attr=[placeholder="What needs to be done?"i]
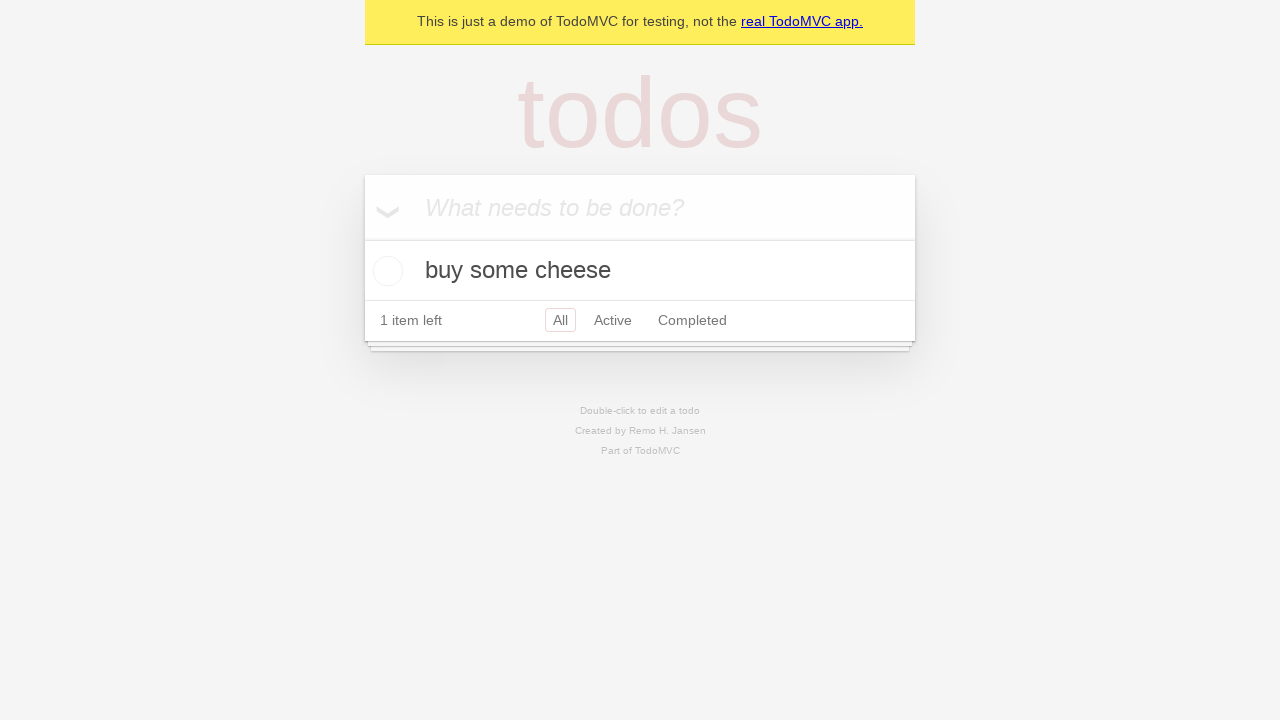

Filled todo input with 'feed the cat' on internal:attr=[placeholder="What needs to be done?"i]
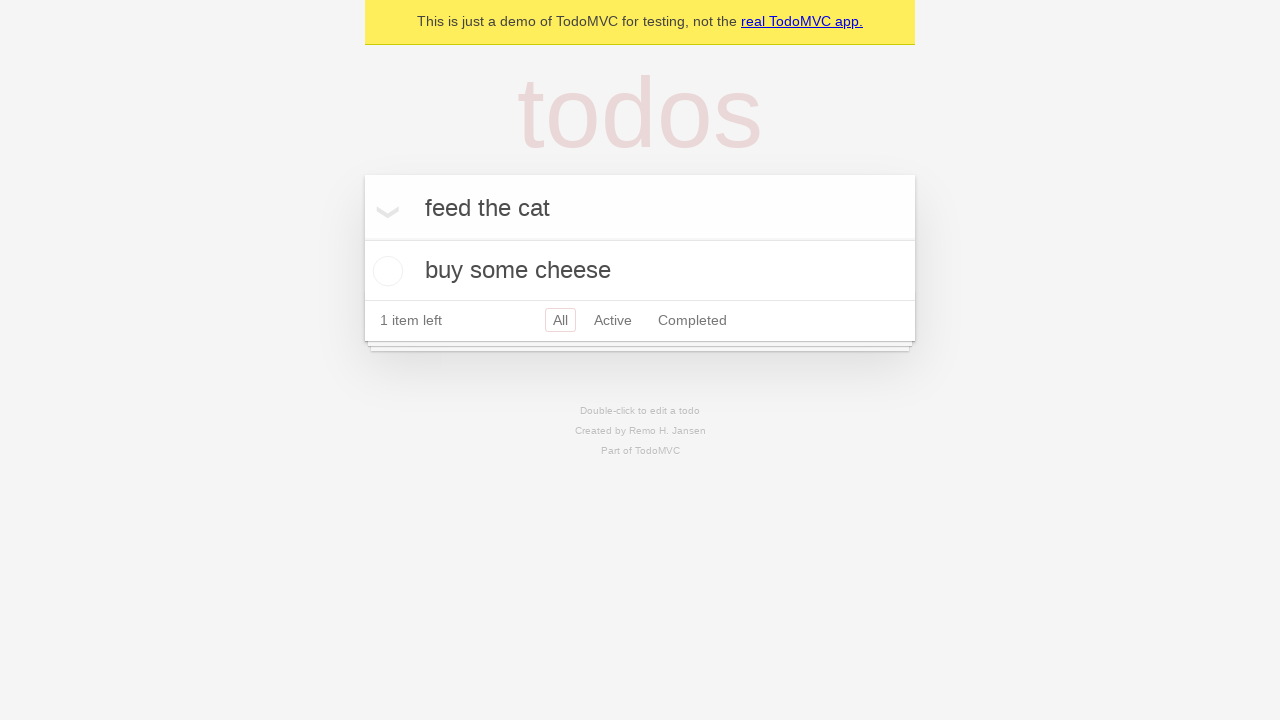

Pressed Enter to add second todo item on internal:attr=[placeholder="What needs to be done?"i]
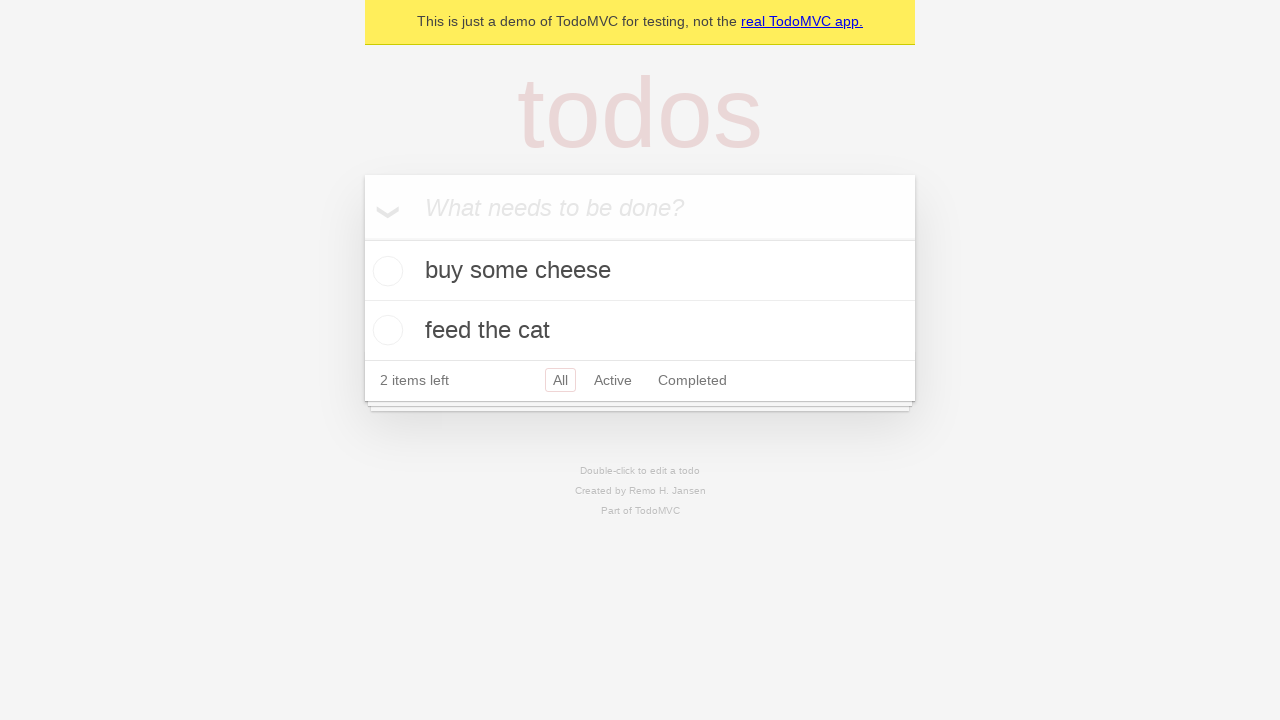

Filled todo input with 'book a doctors appointment' on internal:attr=[placeholder="What needs to be done?"i]
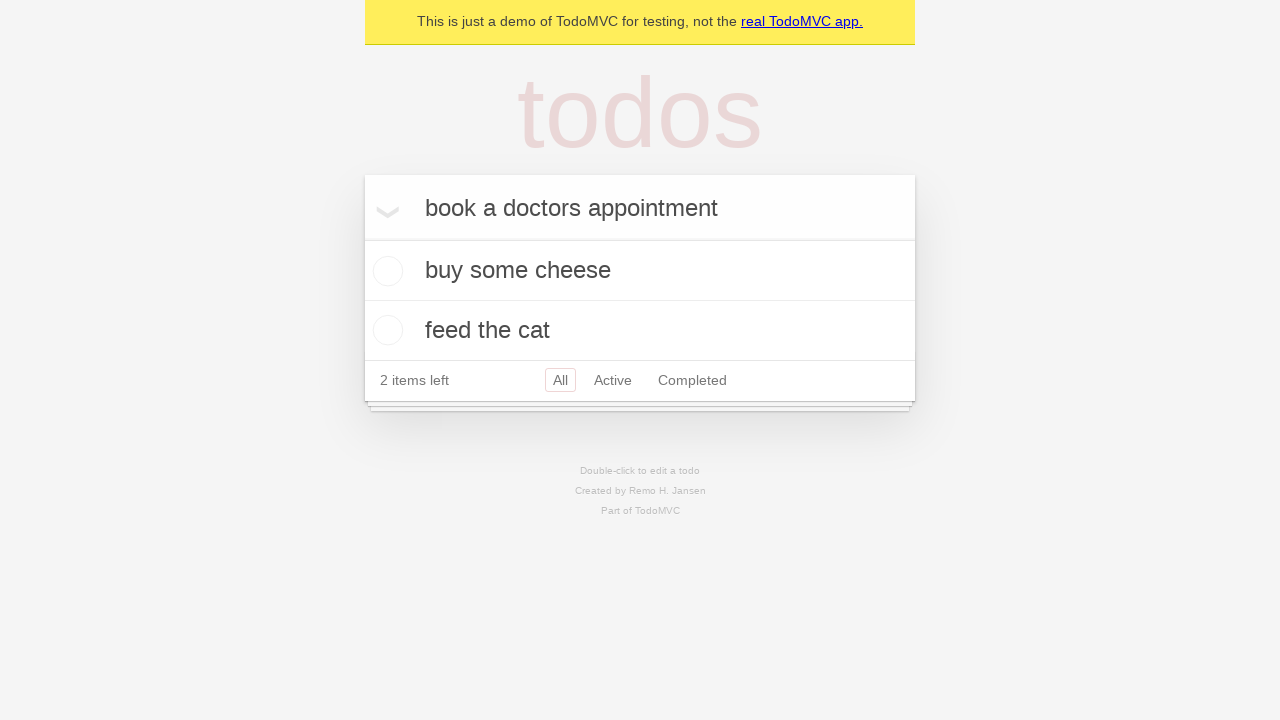

Pressed Enter to add third todo item on internal:attr=[placeholder="What needs to be done?"i]
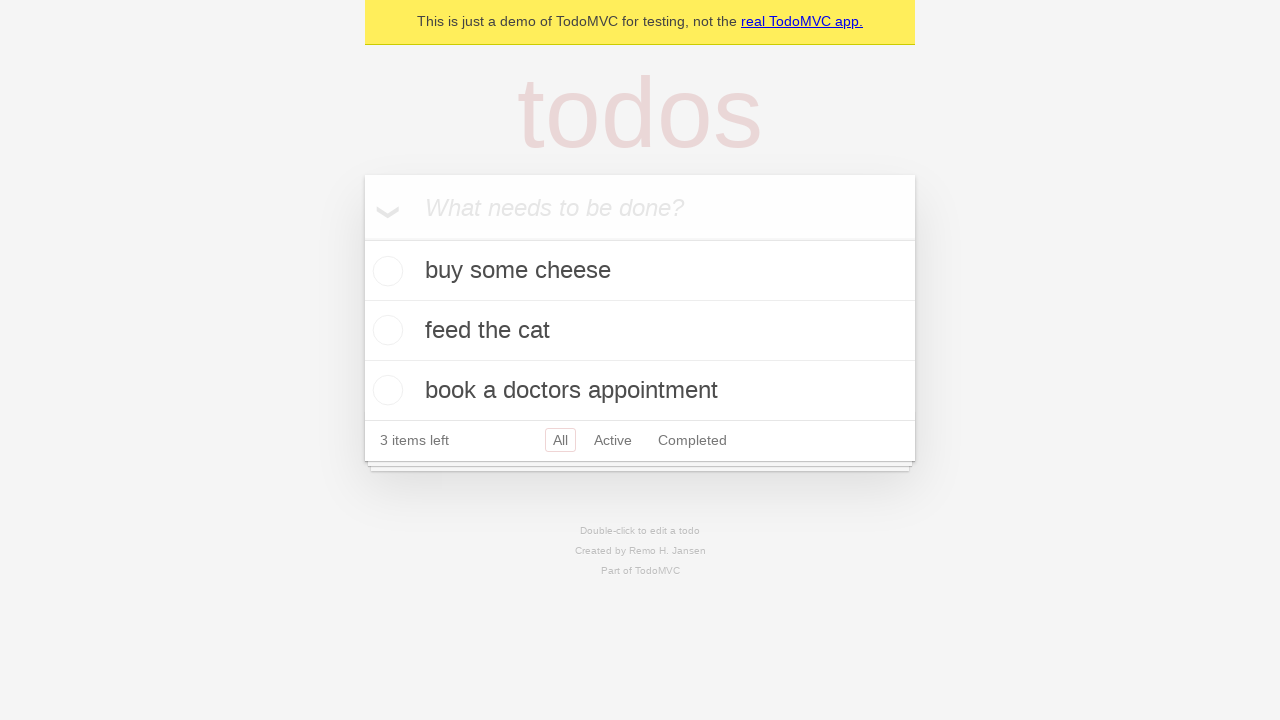

Checked 'Mark all as complete' checkbox at (362, 238) on internal:label="Mark all as complete"i
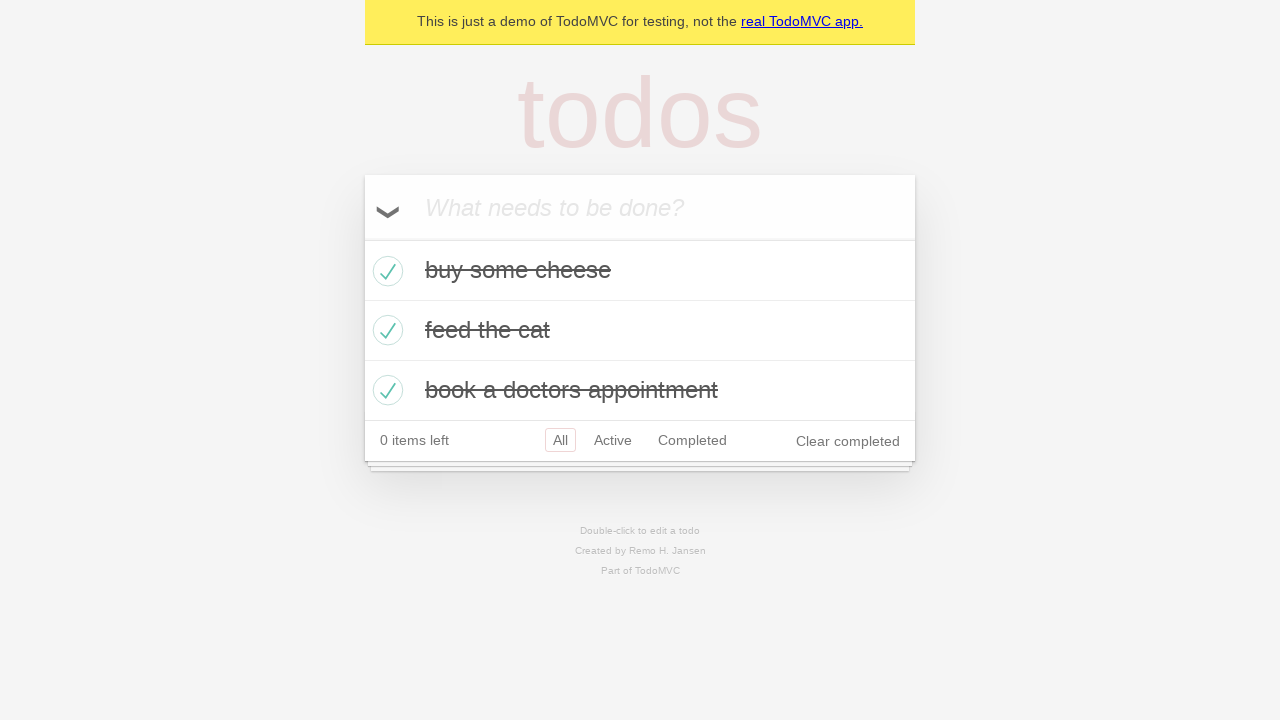

Unchecked first todo item checkbox at (385, 271) on internal:testid=[data-testid="todo-item"s] >> nth=0 >> internal:role=checkbox
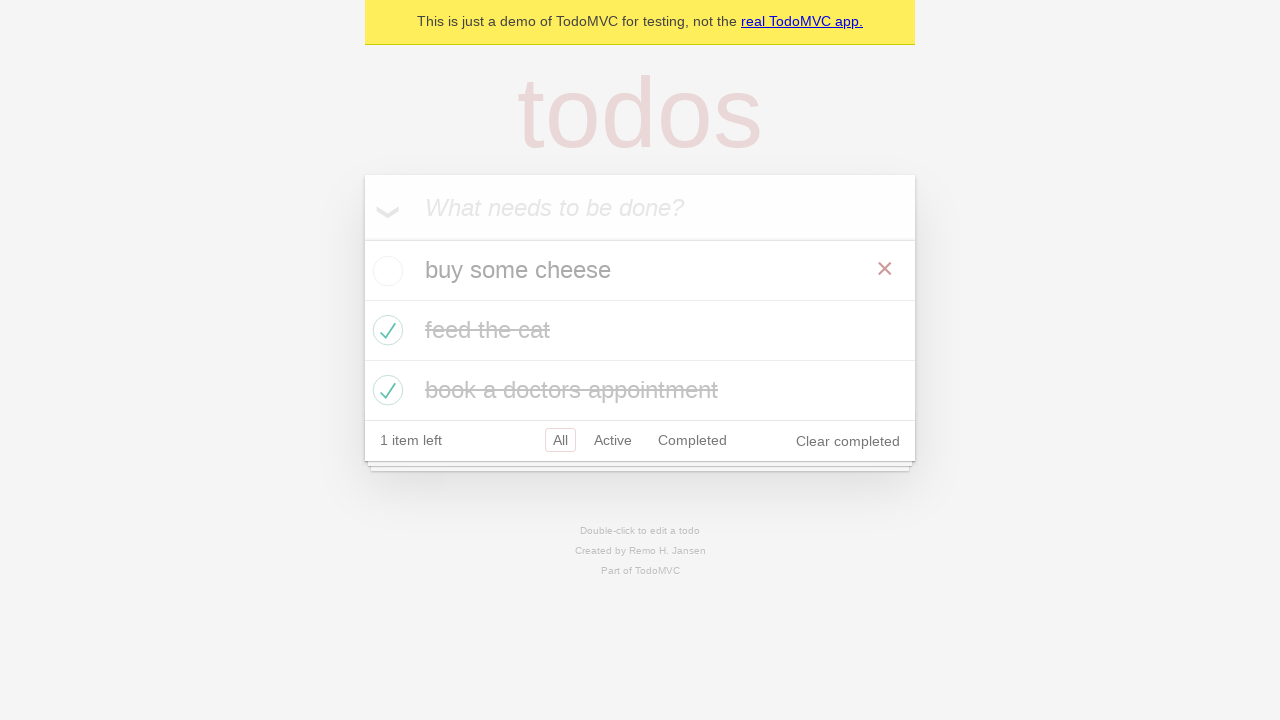

Checked first todo item checkbox again at (385, 271) on internal:testid=[data-testid="todo-item"s] >> nth=0 >> internal:role=checkbox
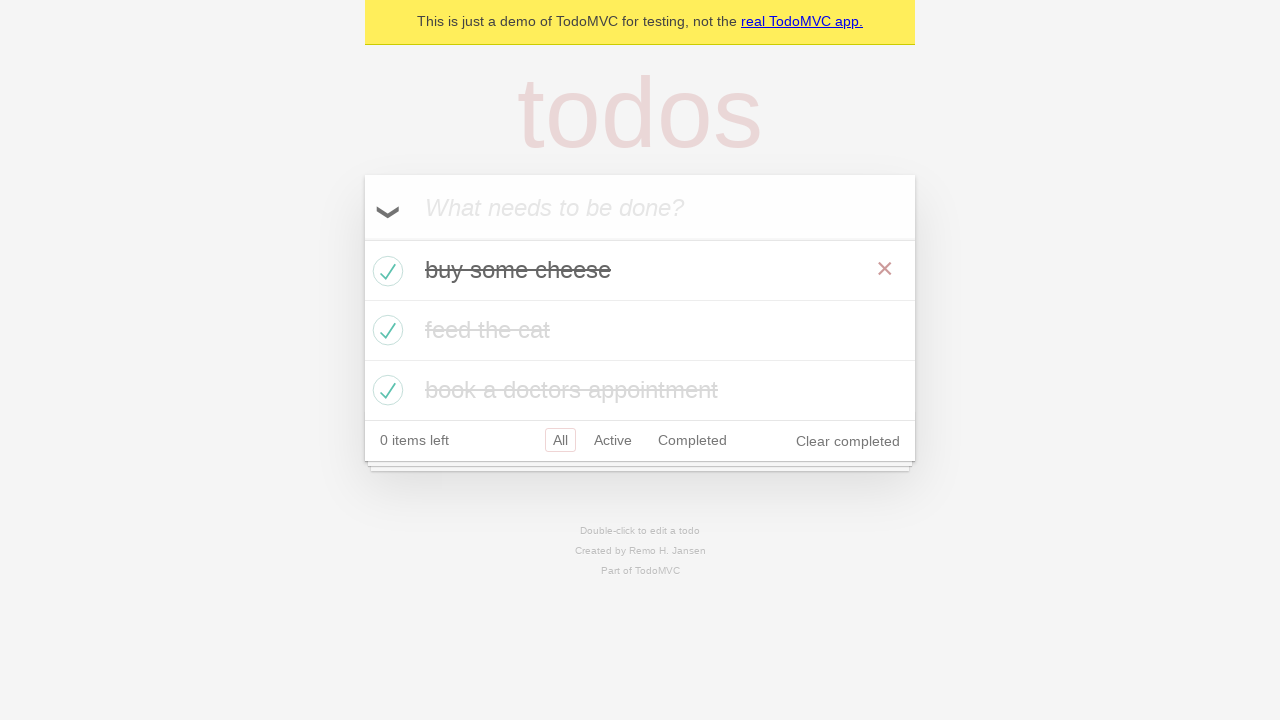

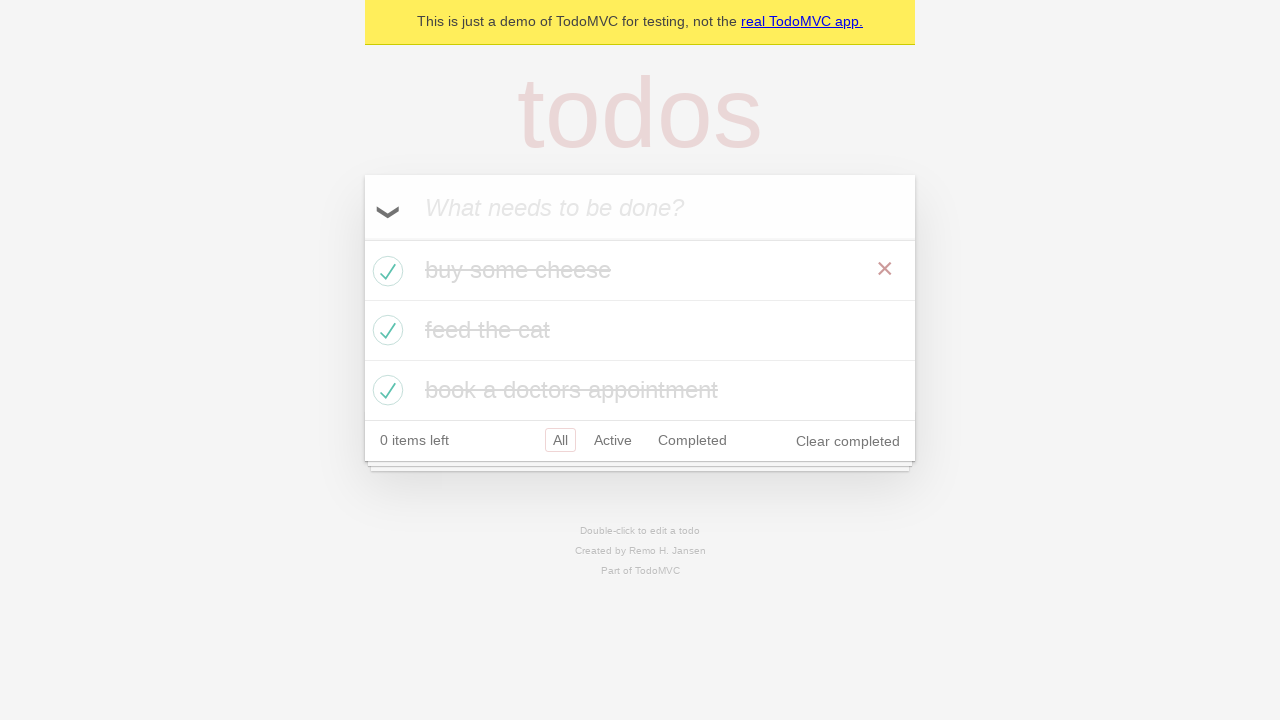